Tests browser back button navigation between filter views (All, Active, Completed).

Starting URL: https://demo.playwright.dev/todomvc

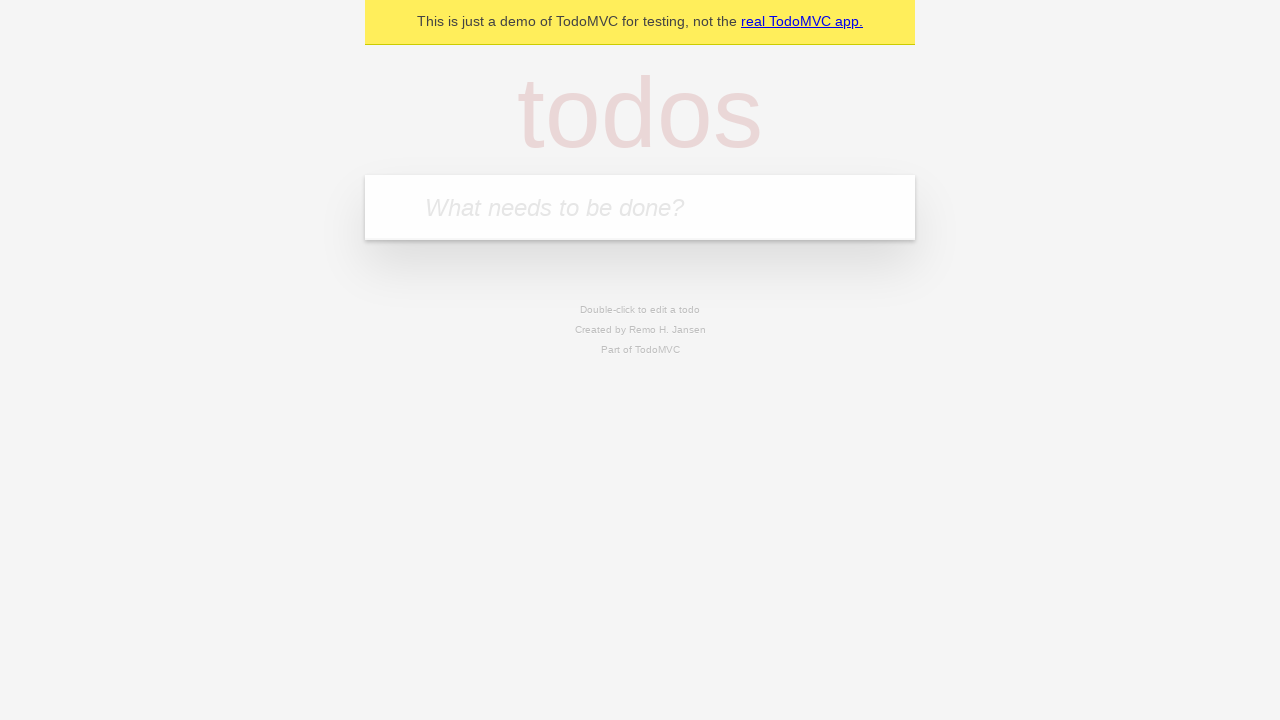

Filled new todo field with 'buy some cheese' on internal:attr=[placeholder="What needs to be done?"i]
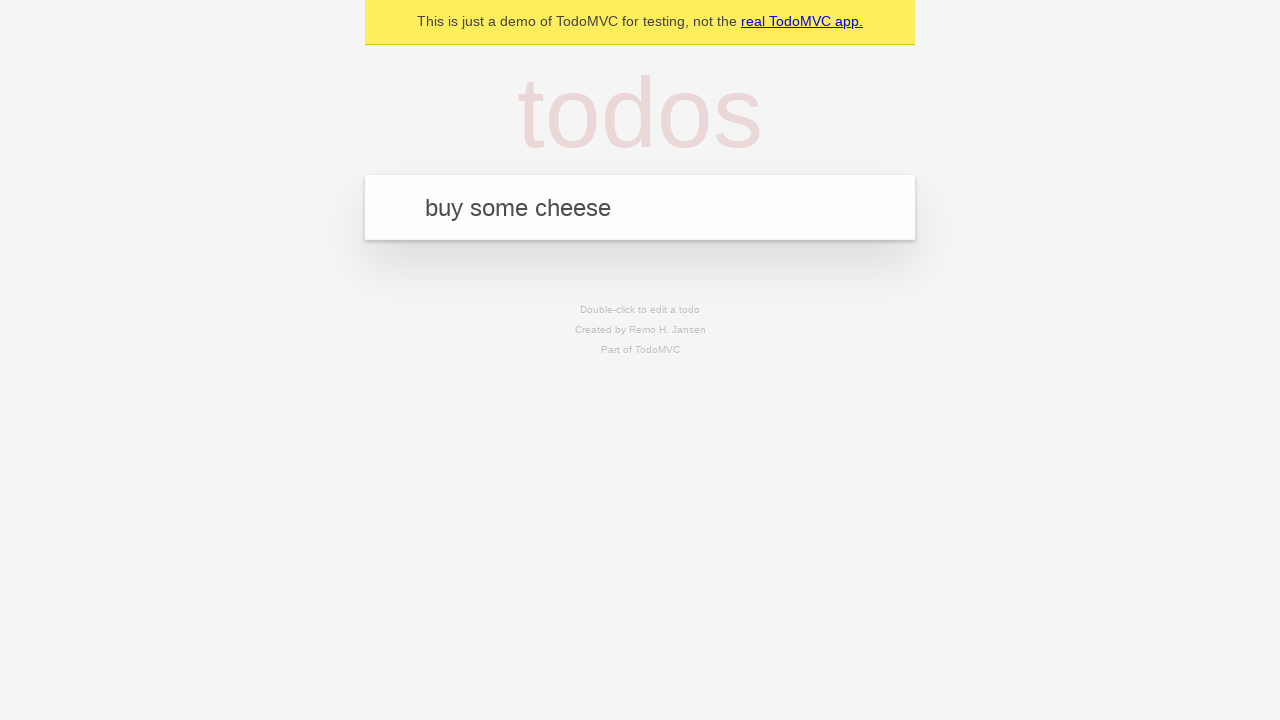

Pressed Enter to create todo 'buy some cheese' on internal:attr=[placeholder="What needs to be done?"i]
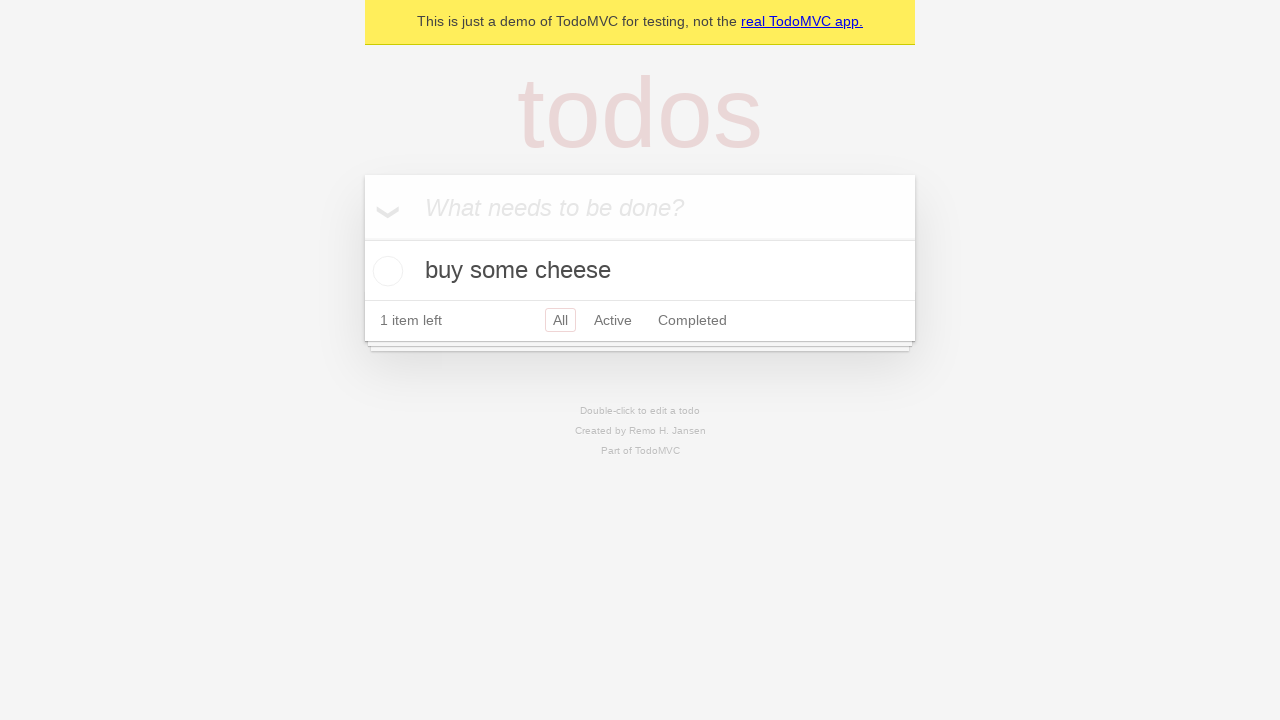

Filled new todo field with 'feed the cat' on internal:attr=[placeholder="What needs to be done?"i]
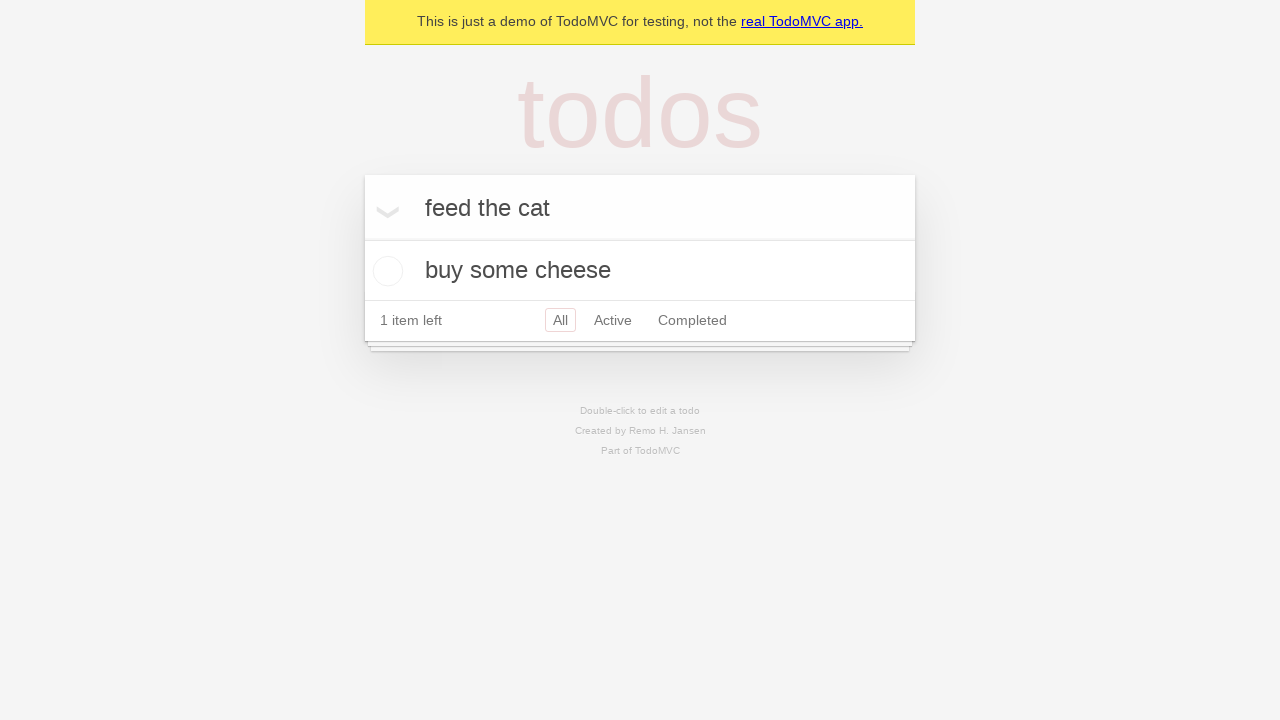

Pressed Enter to create todo 'feed the cat' on internal:attr=[placeholder="What needs to be done?"i]
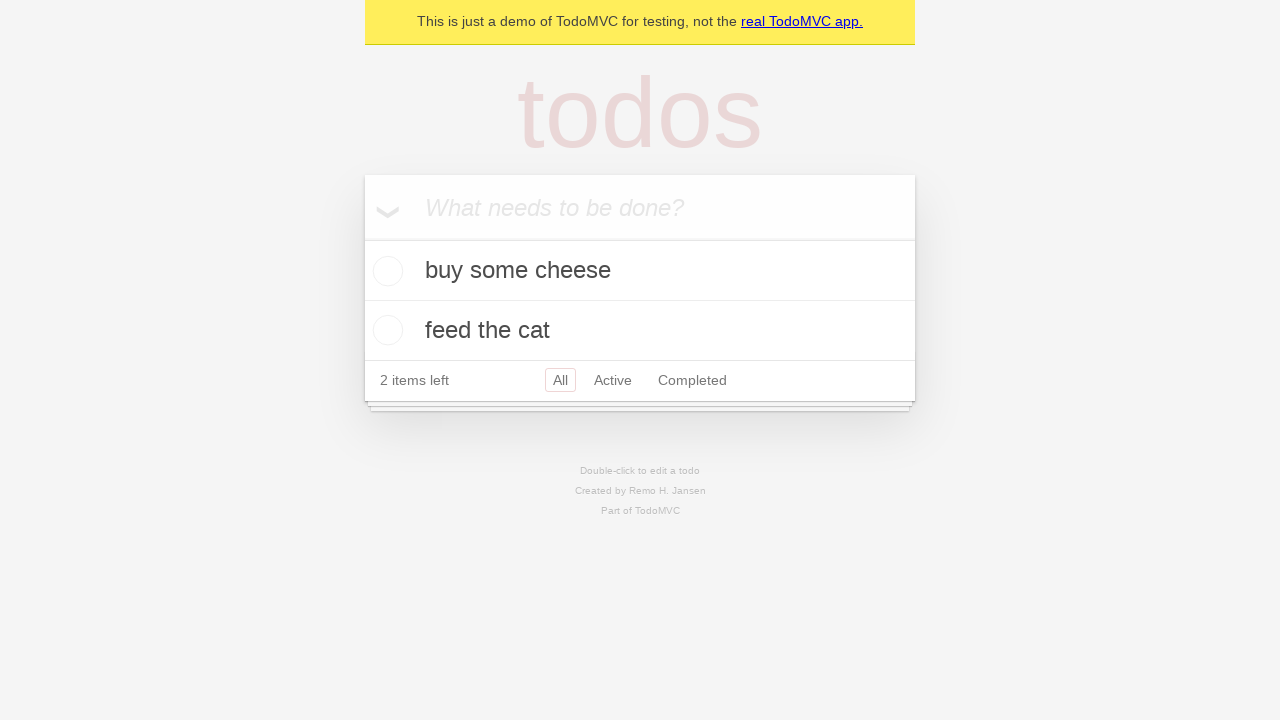

Filled new todo field with 'book a doctors appointment' on internal:attr=[placeholder="What needs to be done?"i]
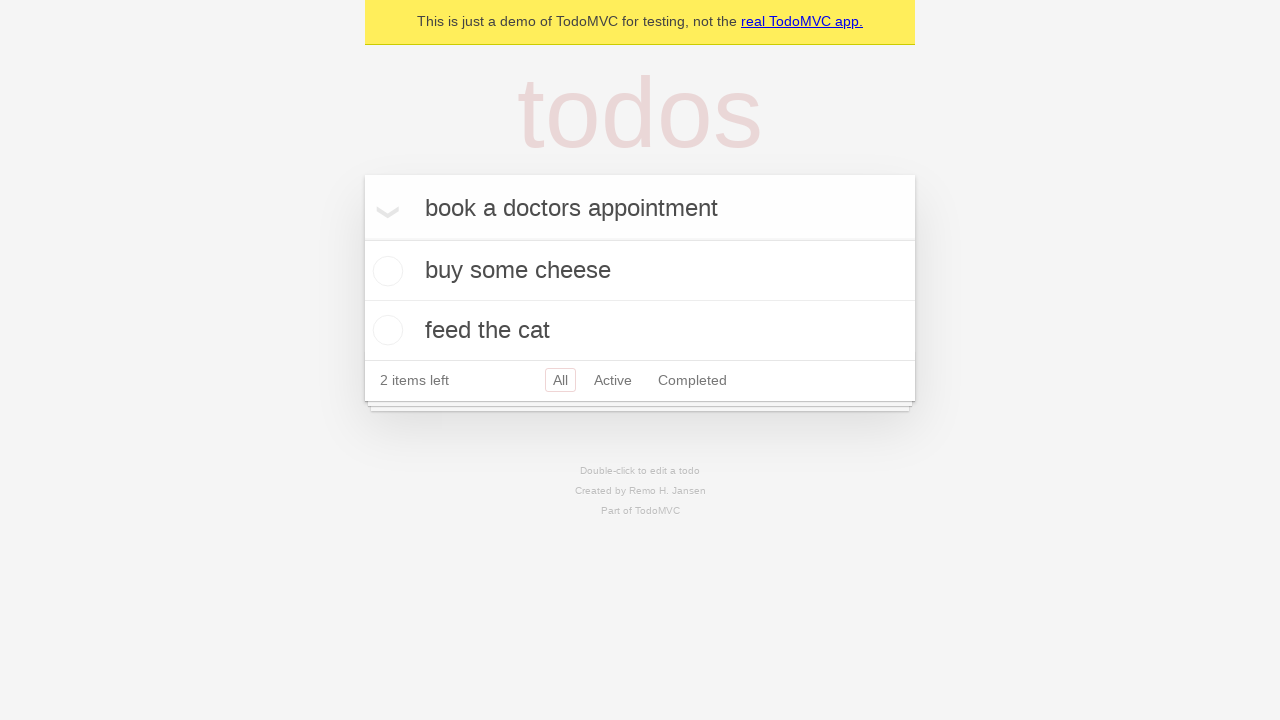

Pressed Enter to create todo 'book a doctors appointment' on internal:attr=[placeholder="What needs to be done?"i]
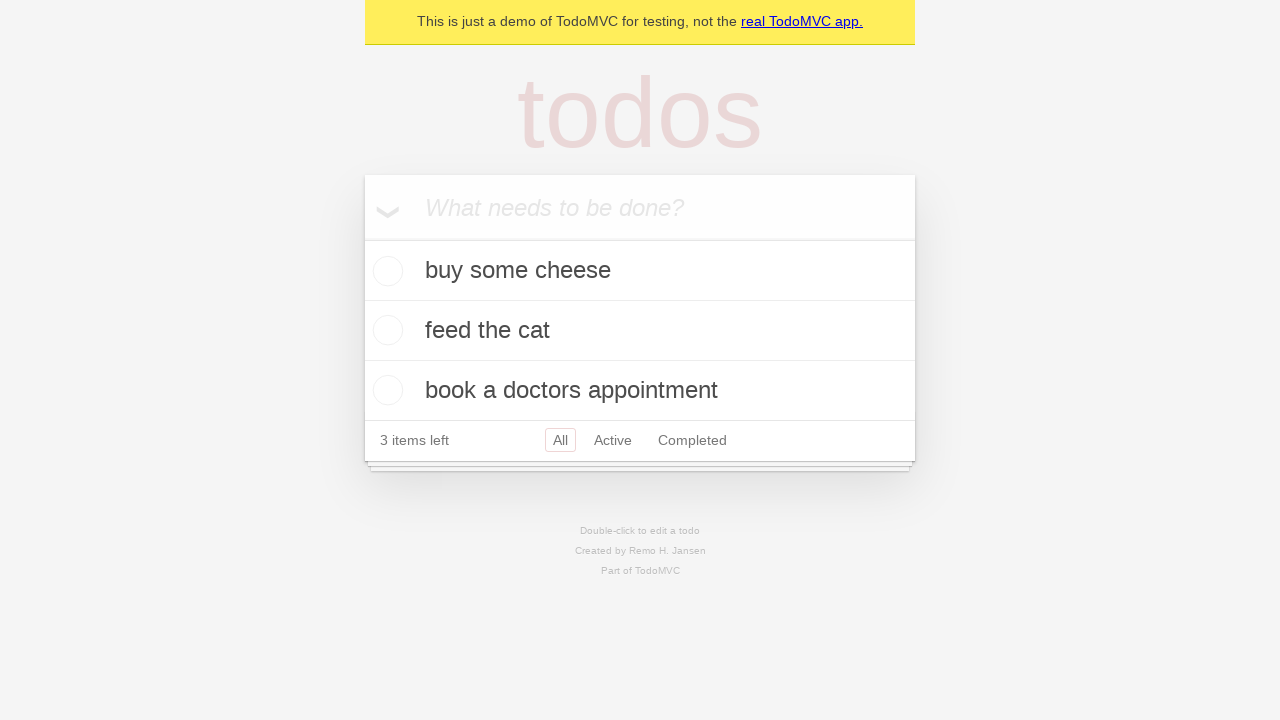

Waited for all three todos to be created
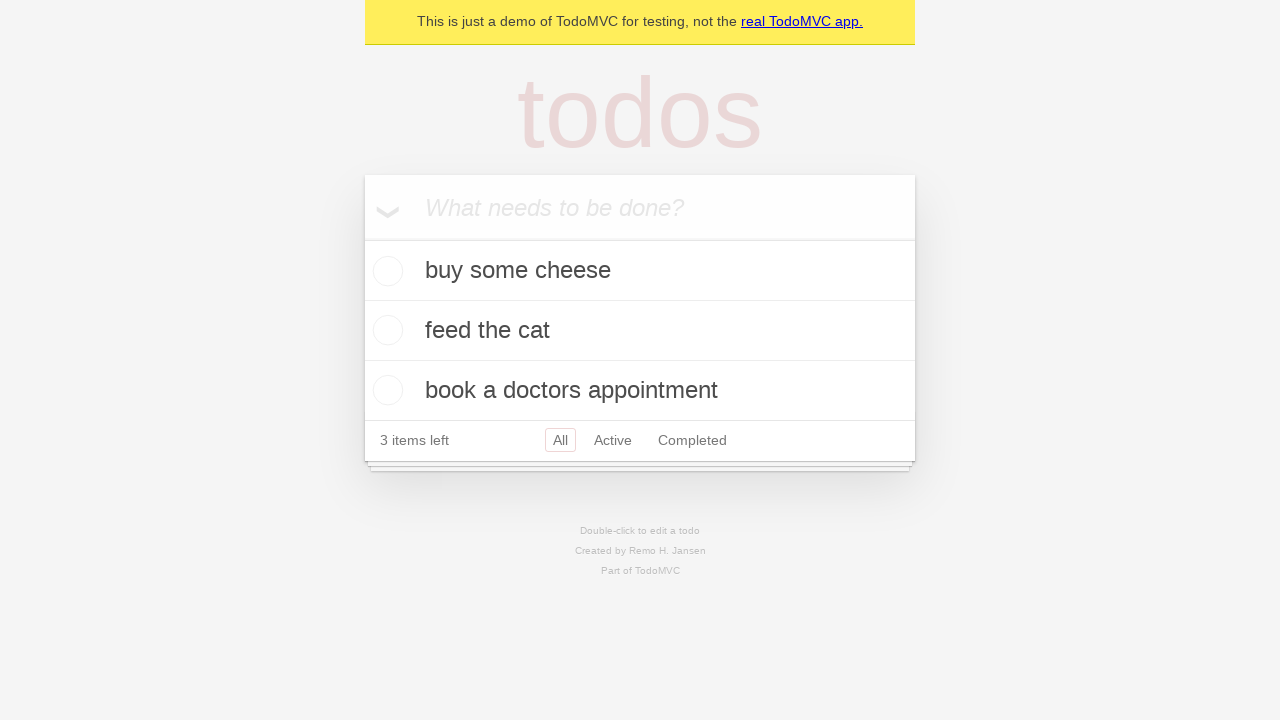

Checked the second todo item at (385, 330) on internal:testid=[data-testid="todo-item"s] >> nth=1 >> internal:role=checkbox
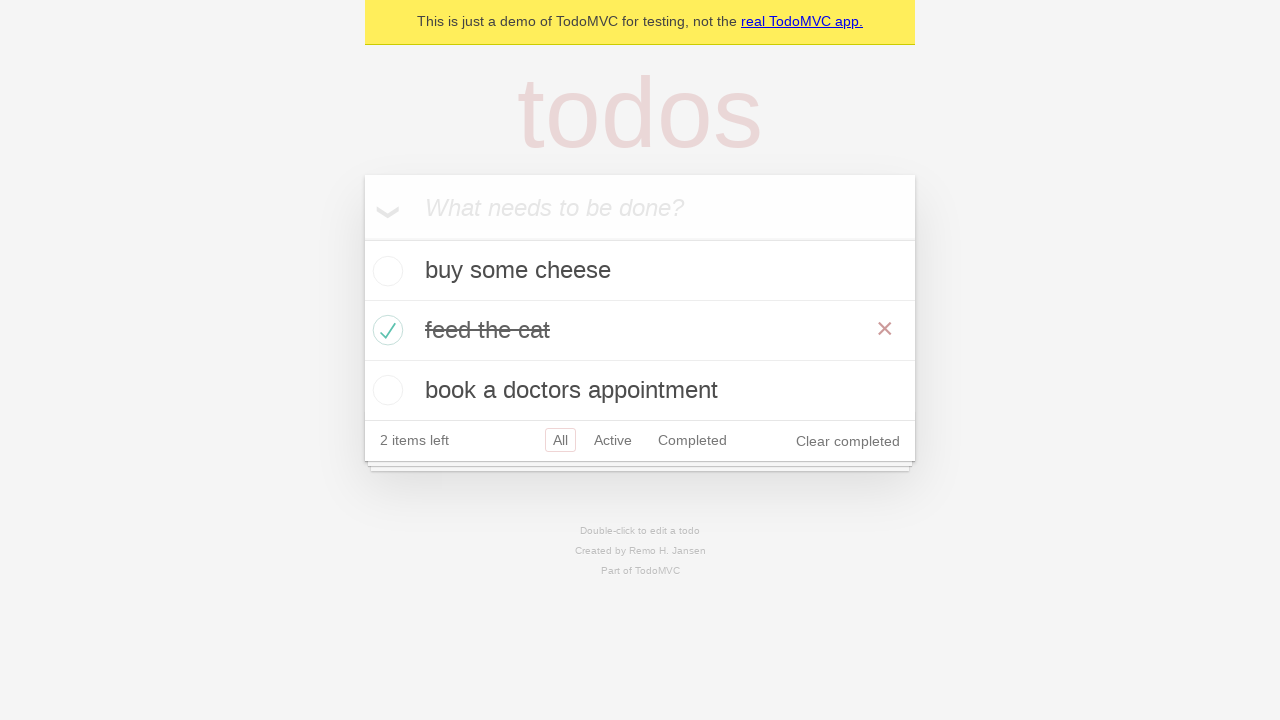

Clicked 'All' filter link at (560, 440) on internal:role=link[name="All"i]
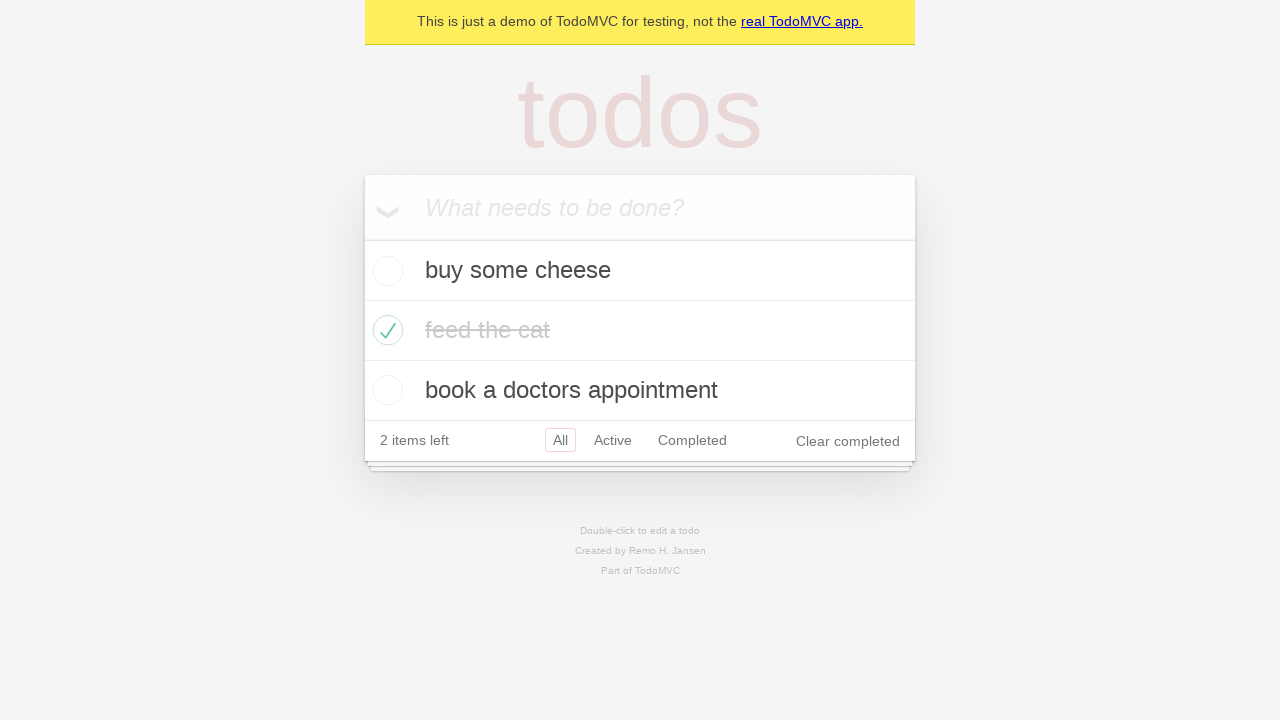

Clicked 'Active' filter link at (613, 440) on internal:role=link[name="Active"i]
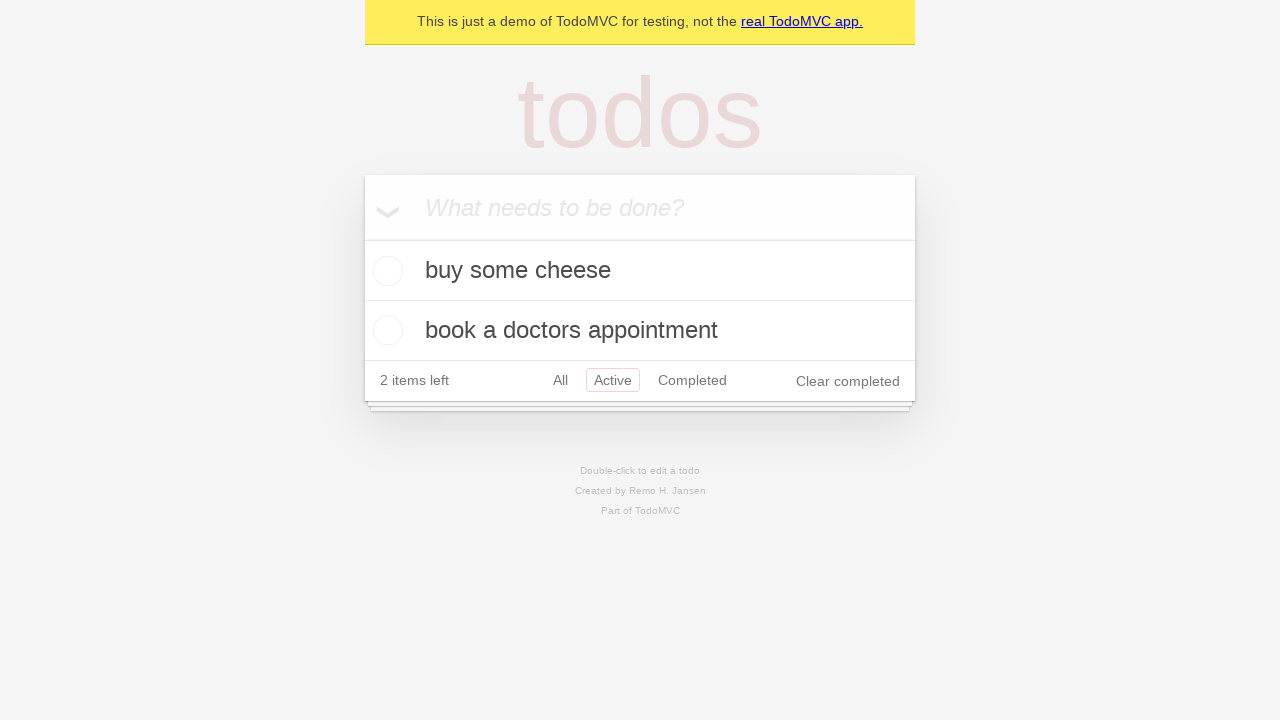

Clicked 'Completed' filter link at (692, 380) on internal:role=link[name="Completed"i]
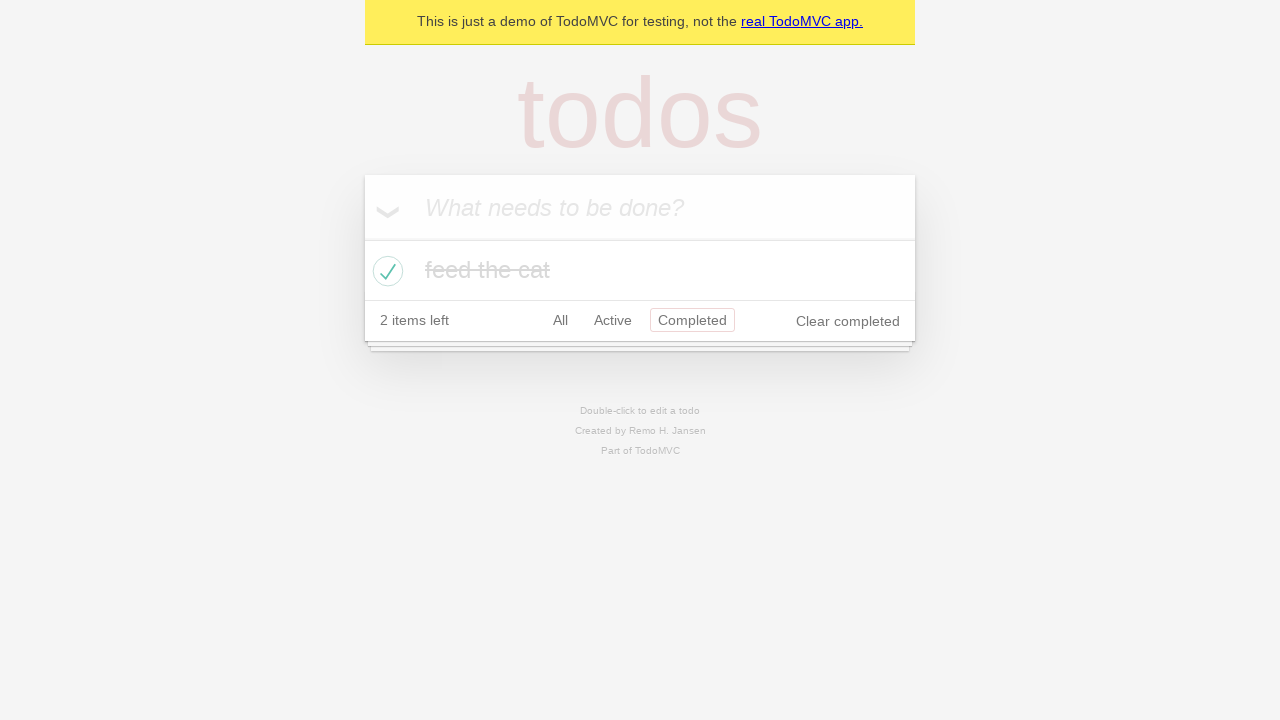

Navigated back to 'Active' filter view
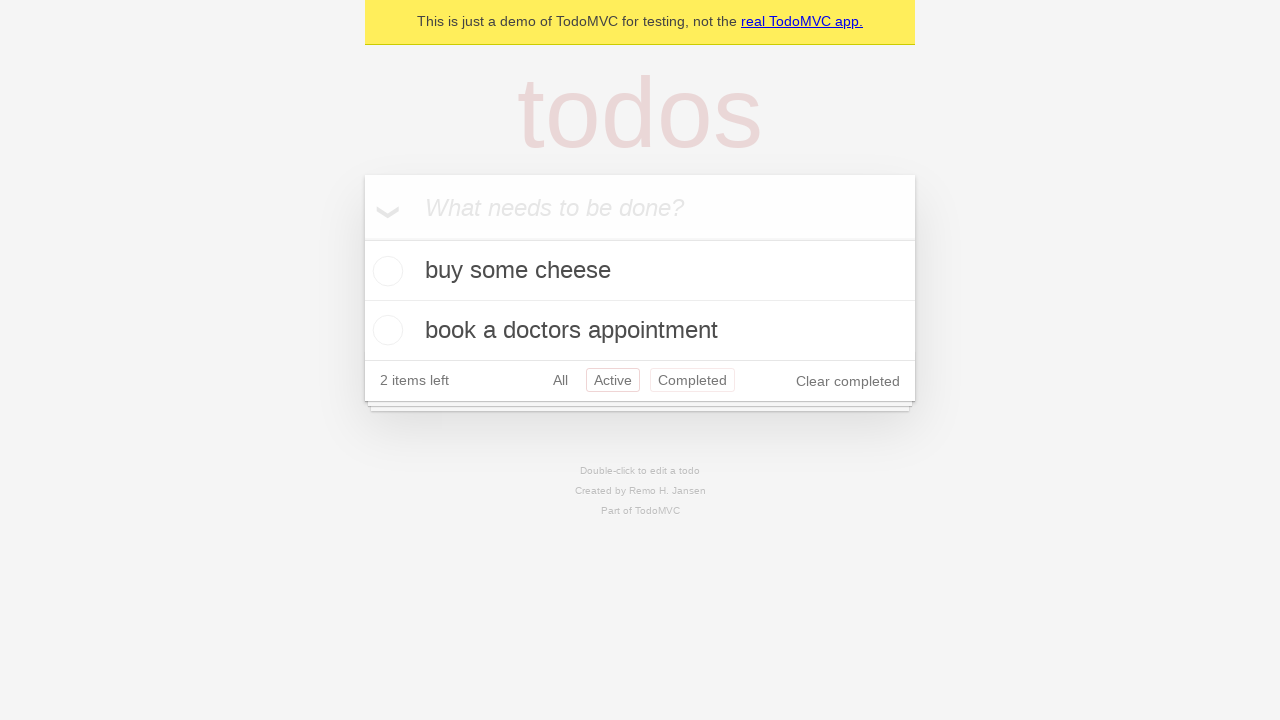

Navigated back to 'All' filter view
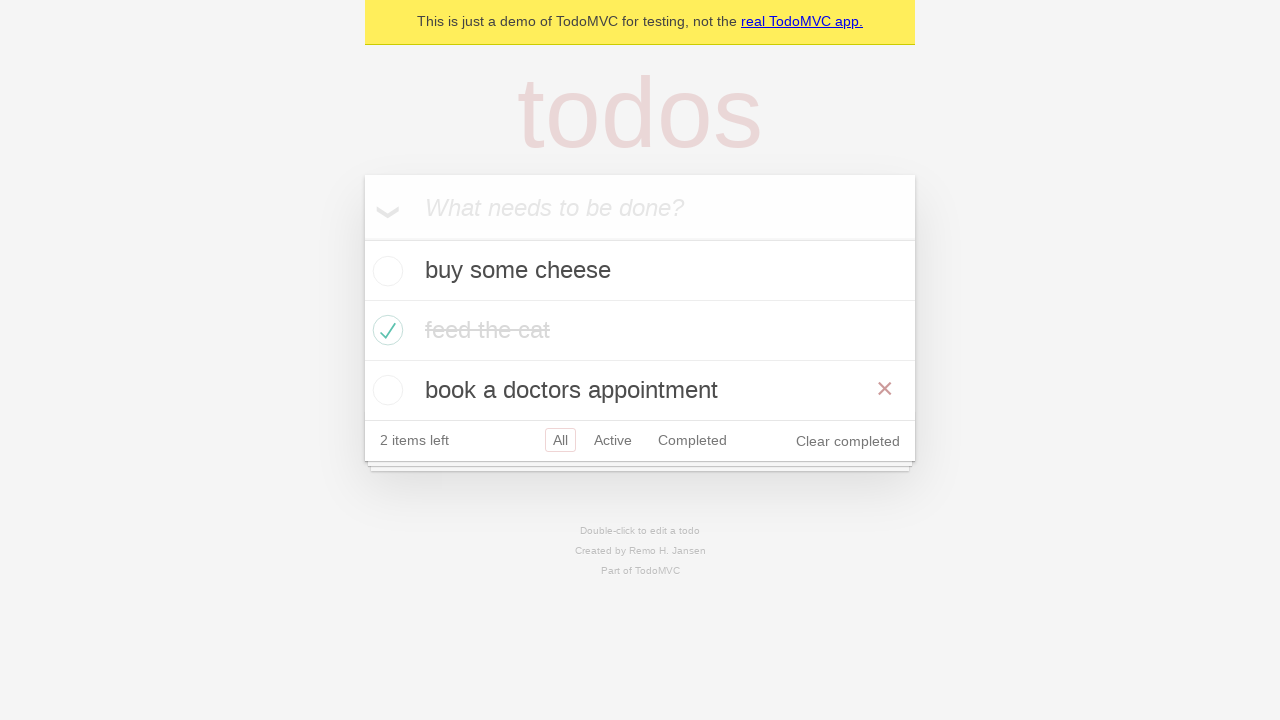

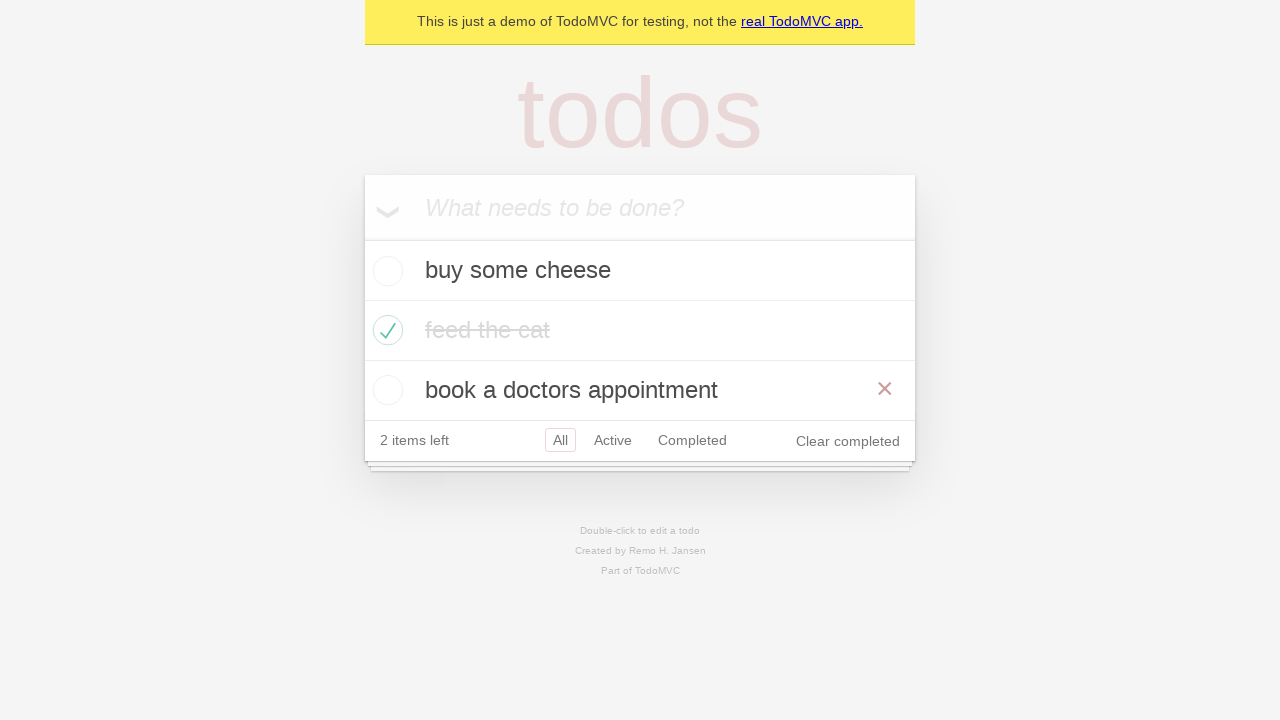